Tests confirmation dialog handling by entering text in a name field, triggering a confirmation dialog, and dismissing it

Starting URL: https://rahulshettyacademy.com/AutomationPractice/

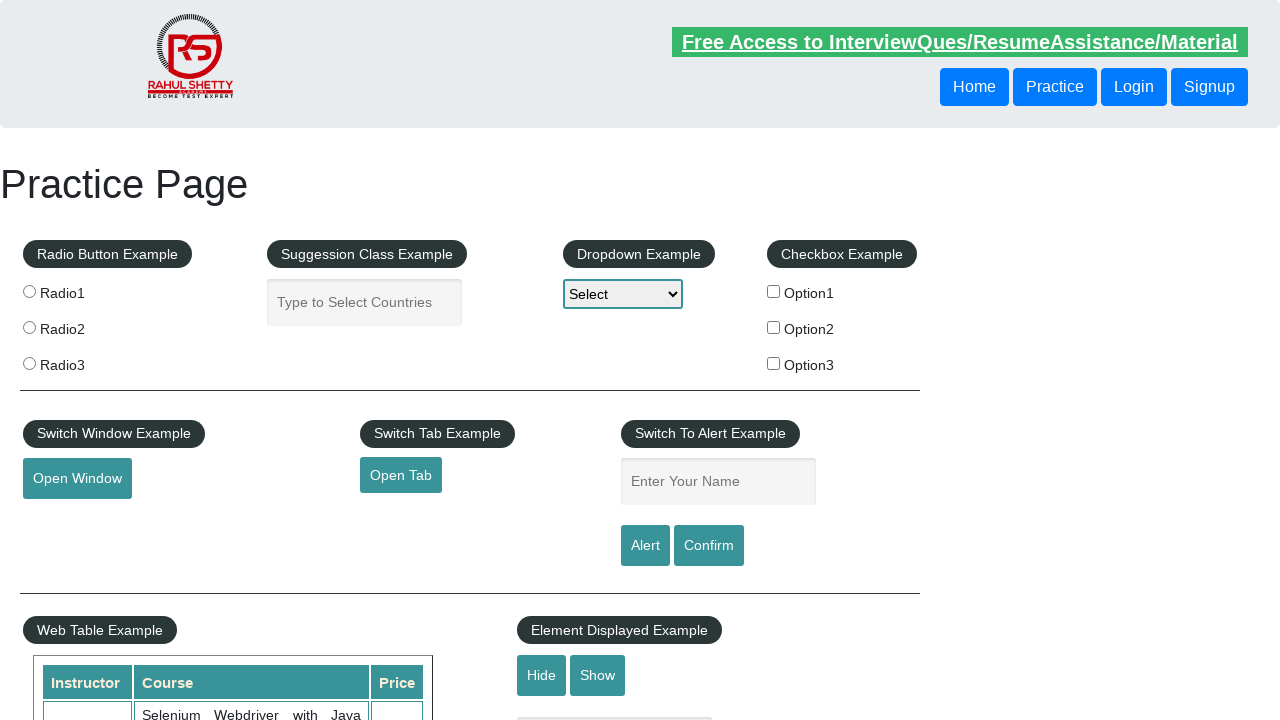

Entered 'Prasd' in the name field on #name
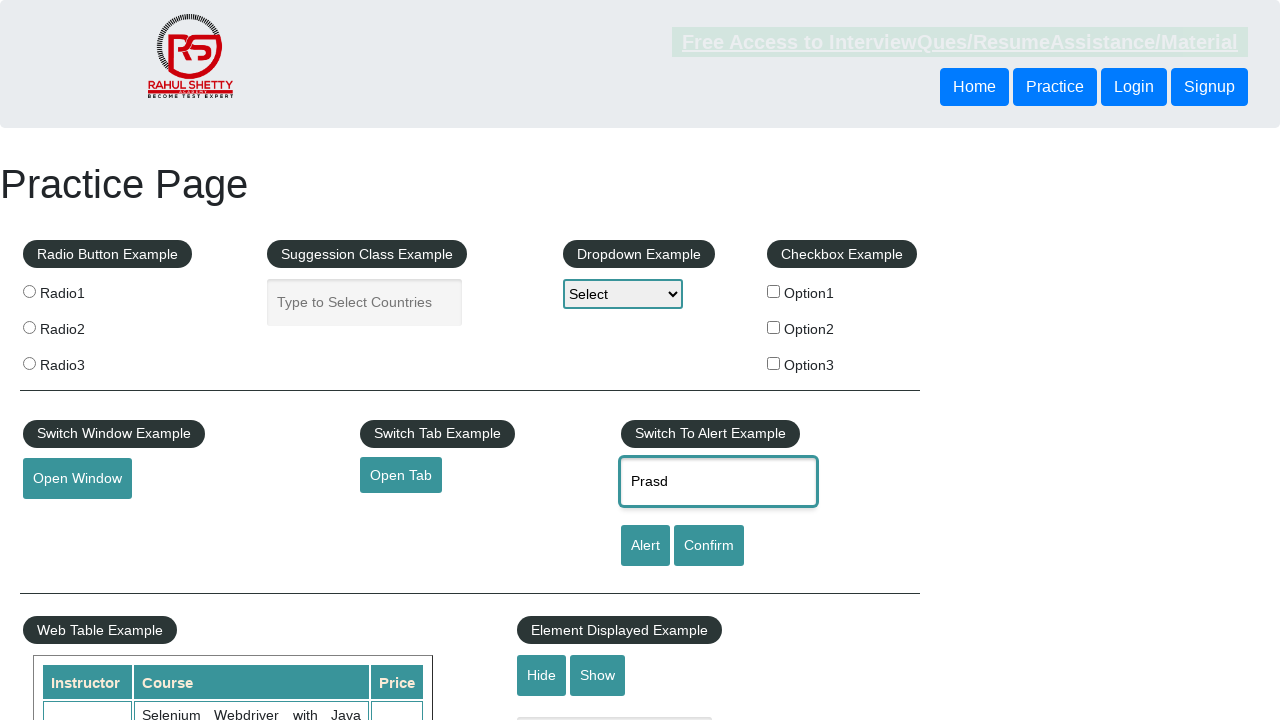

Clicked the confirm button to trigger confirmation dialog at (709, 546) on [id='confirmbtn']
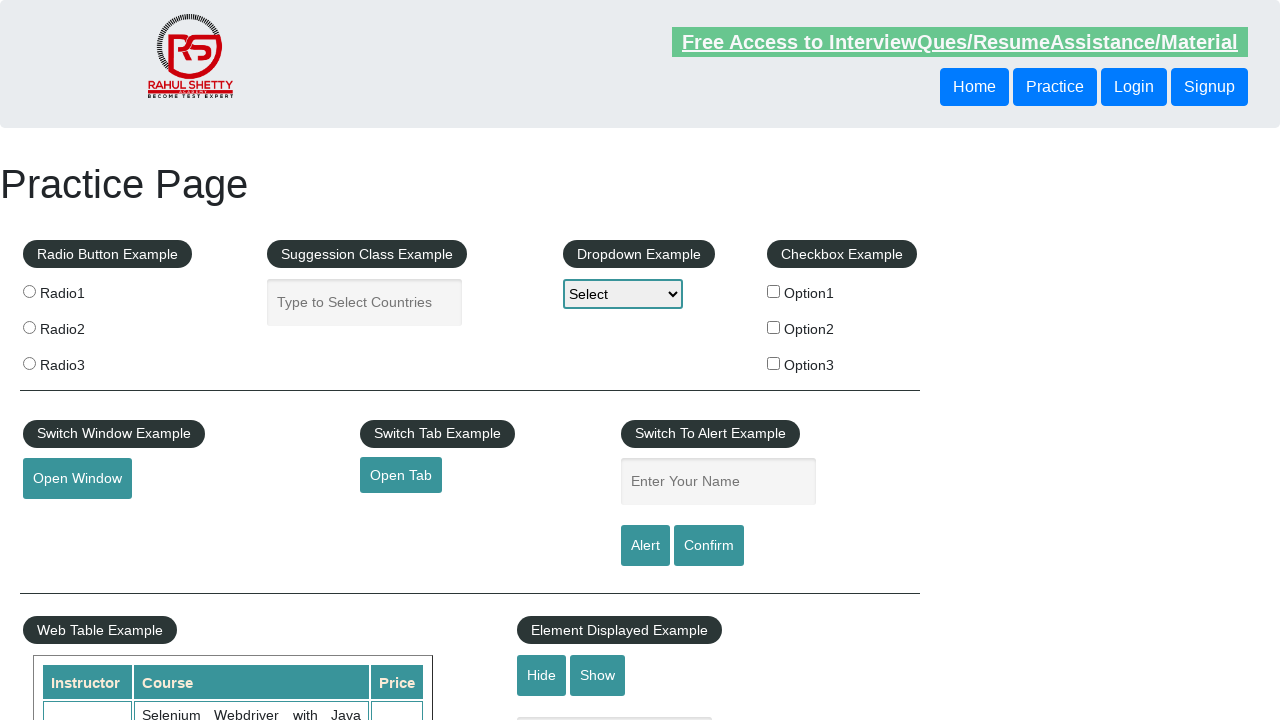

Set up dialog handler to dismiss confirmation dialog
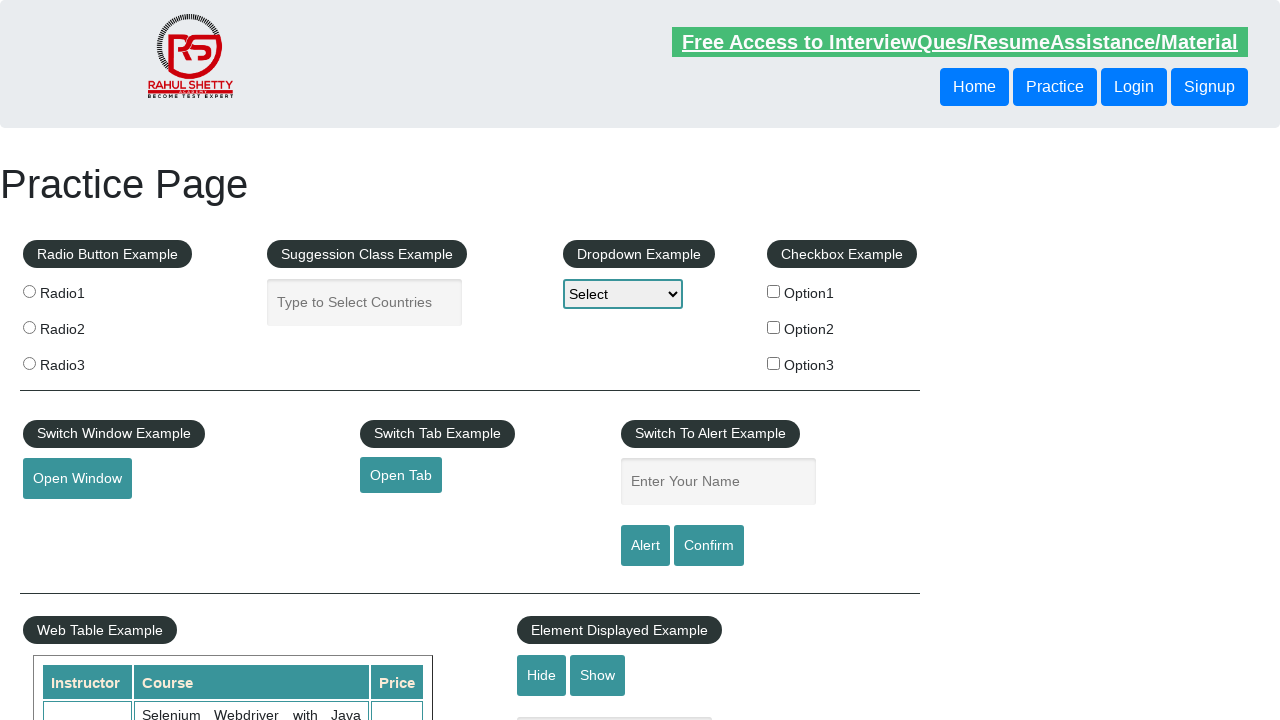

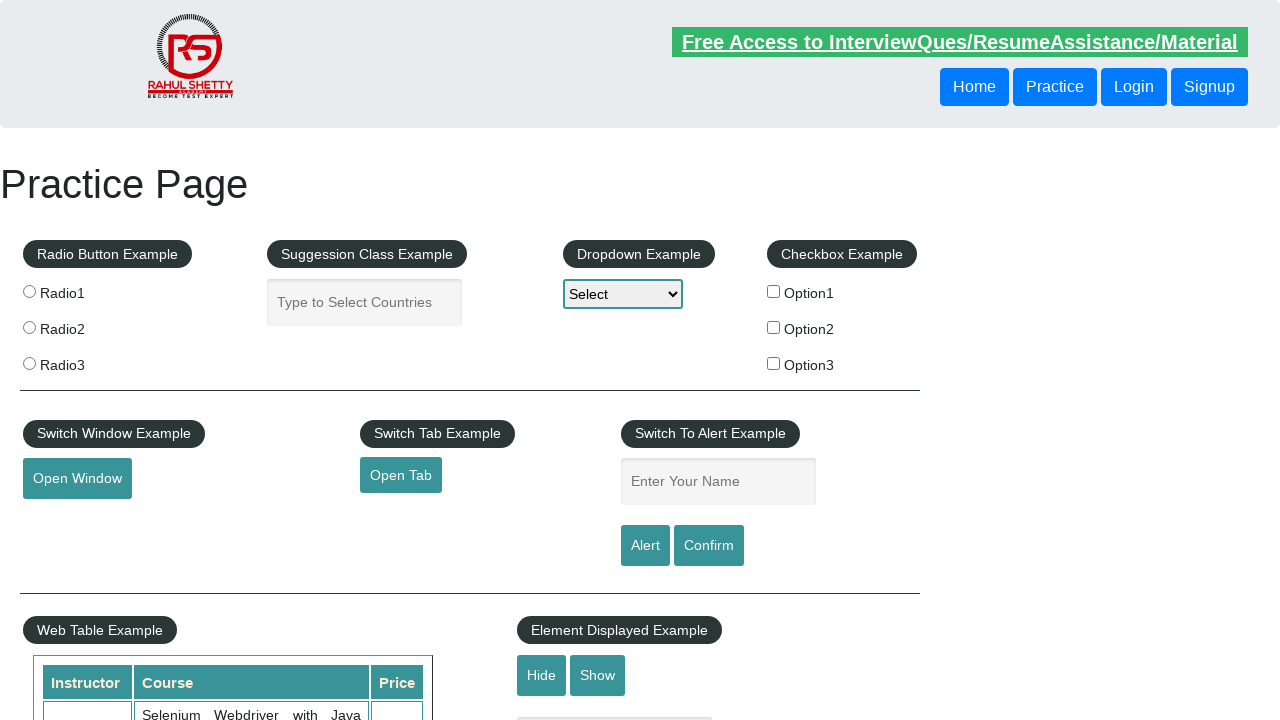